Tests scrolling functionality and table data validation by scrolling to a fixed header table, extracting numerical values from table cells, and verifying the sum matches the displayed total

Starting URL: https://www.rahulshettyacademy.com/AutomationPractice/

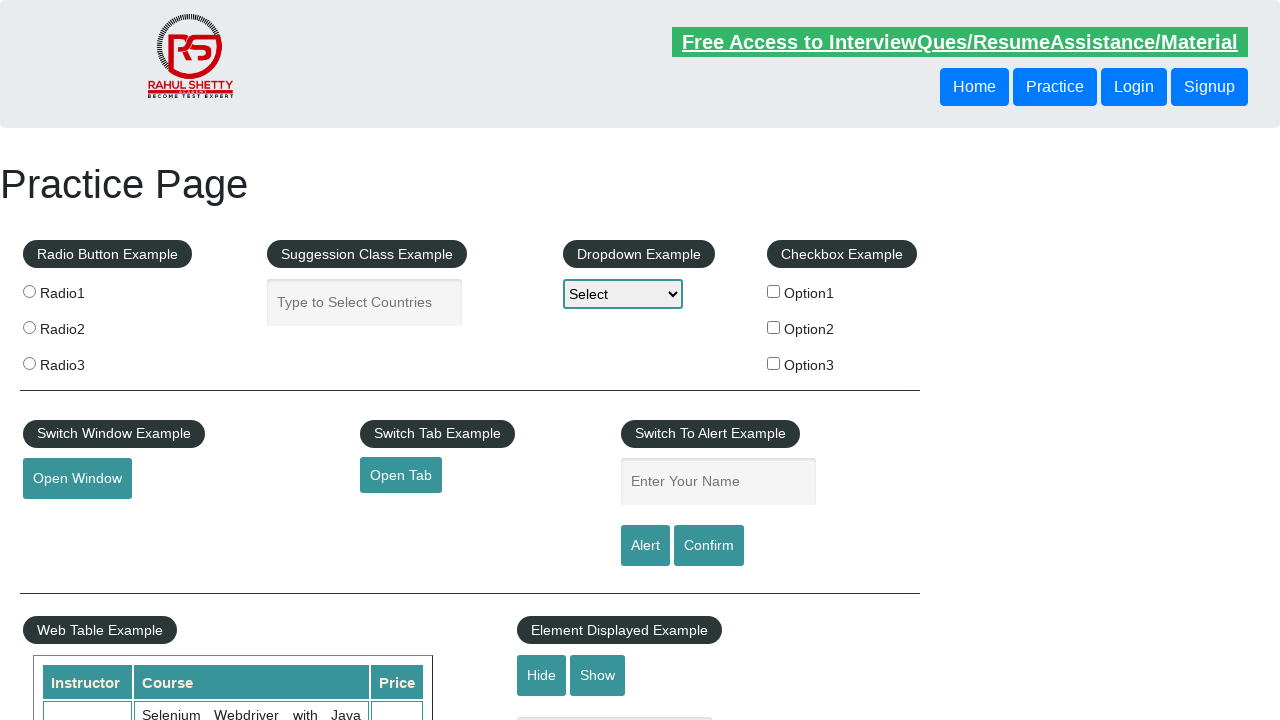

Scrolled down 800px to view the table
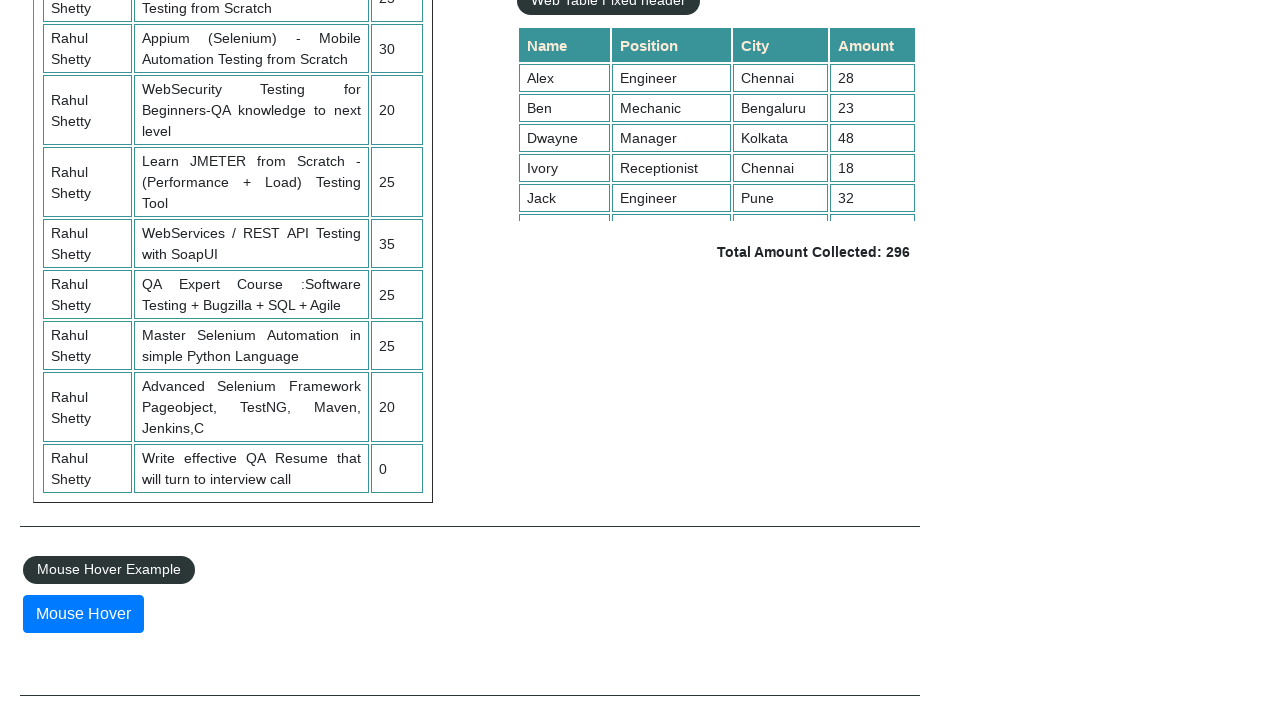

Scrolled within fixed header table by 500px
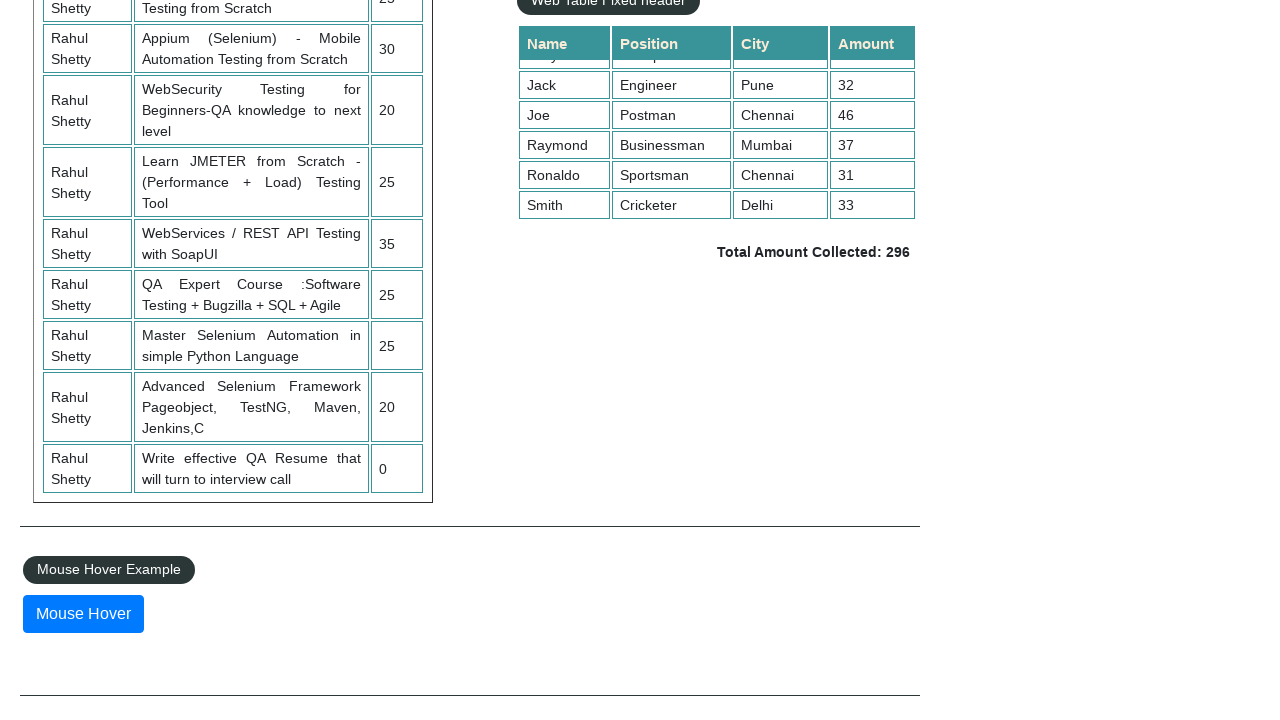

Table data loaded and 4th column cells are visible
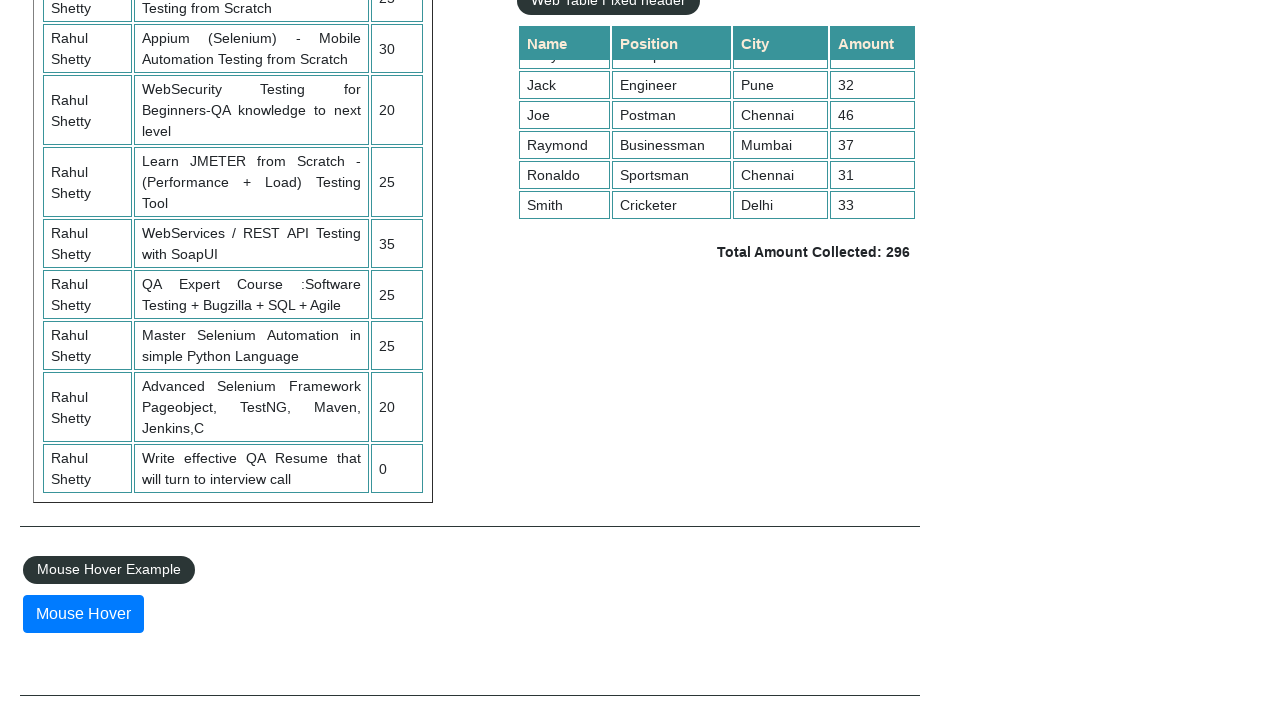

Retrieved 9 amount cells from table column 4
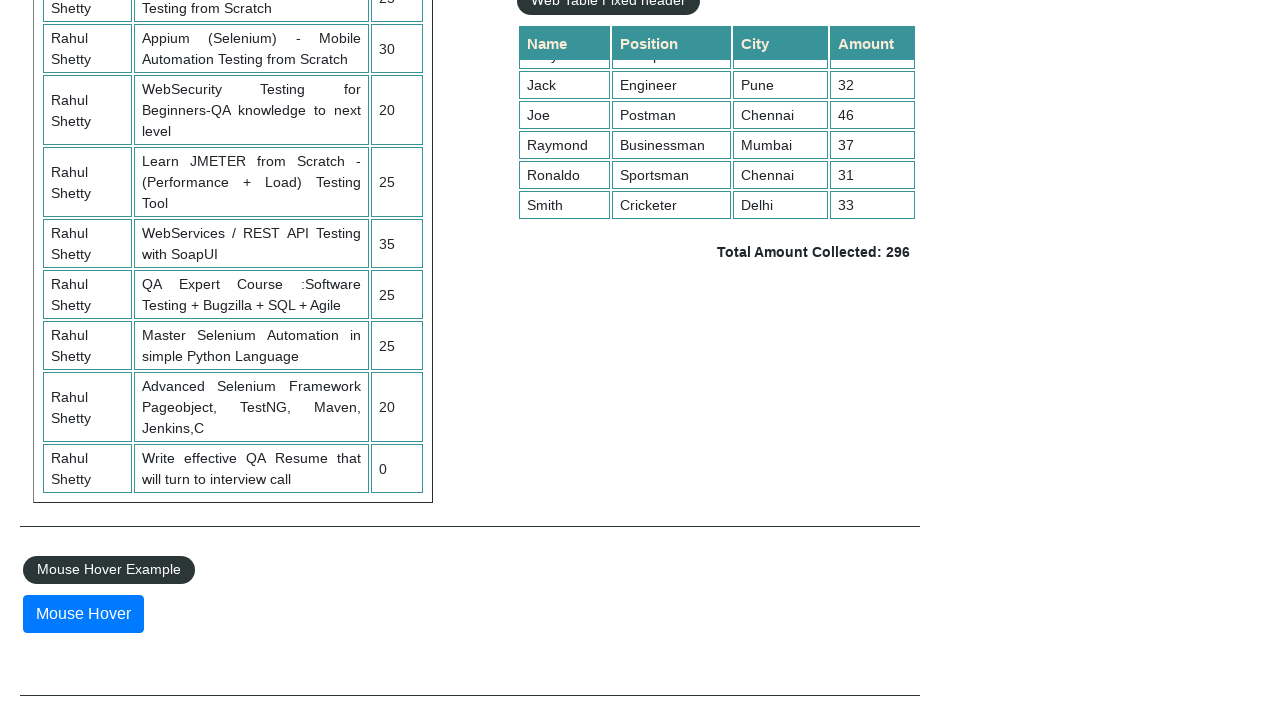

Calculated total amount from table cells: 296
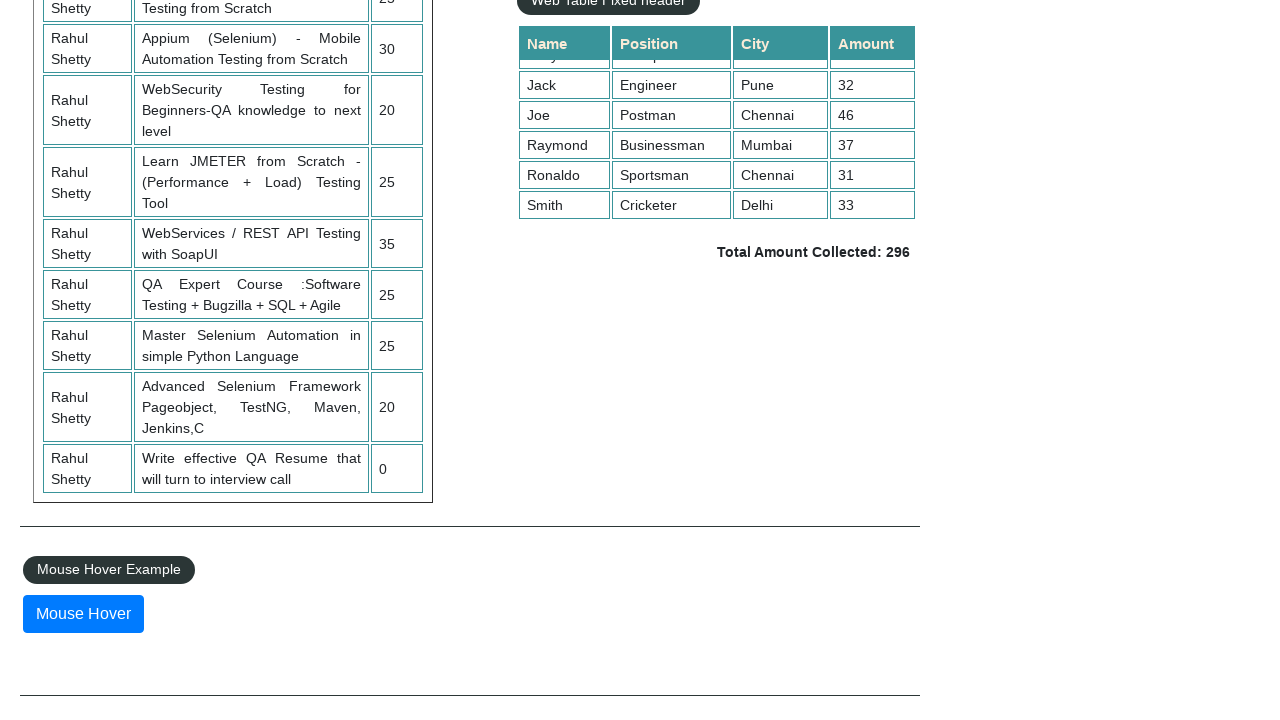

Retrieved displayed total amount text: Total Amount Collected: 296
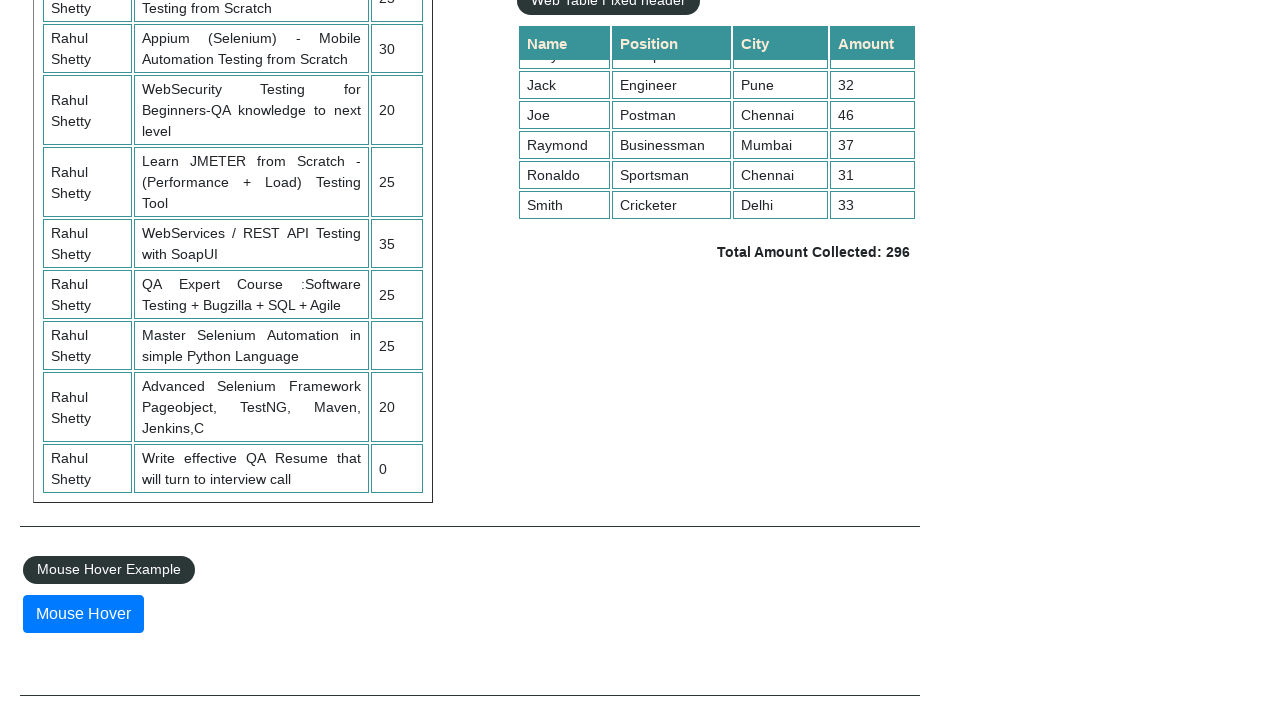

Extracted displayed amount value: 296
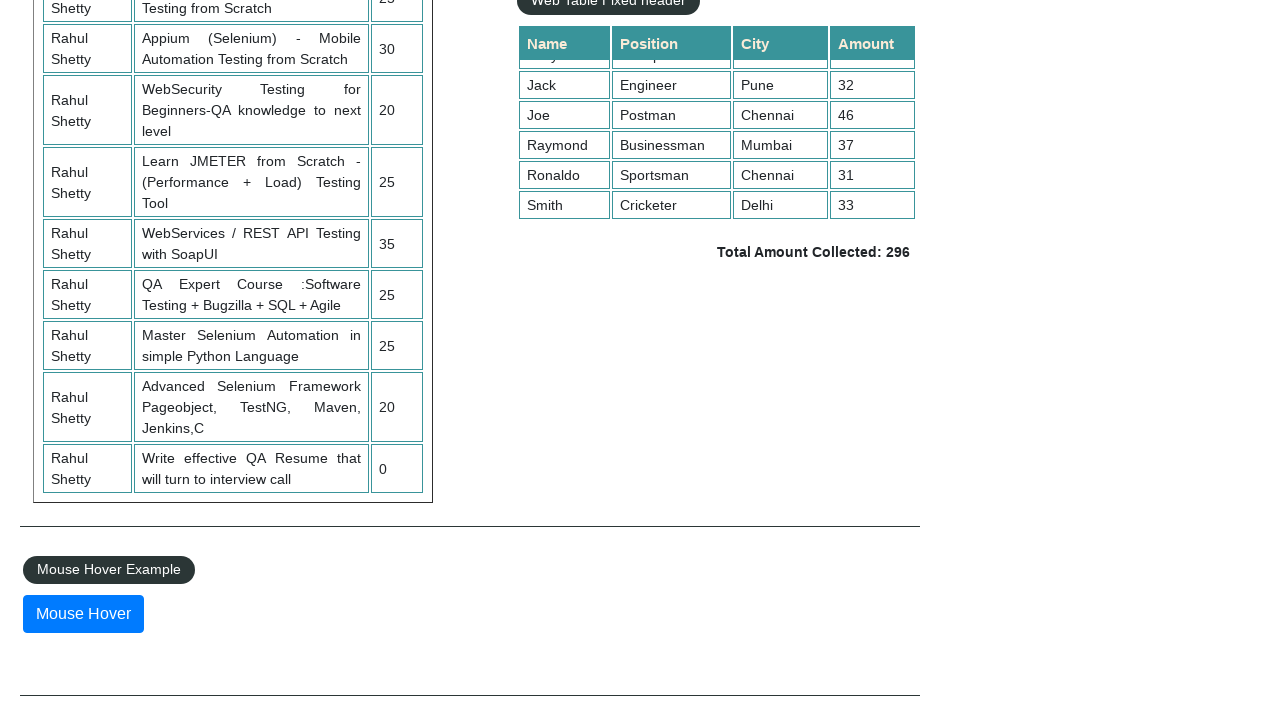

Verified calculated total (296) matches displayed total (296)
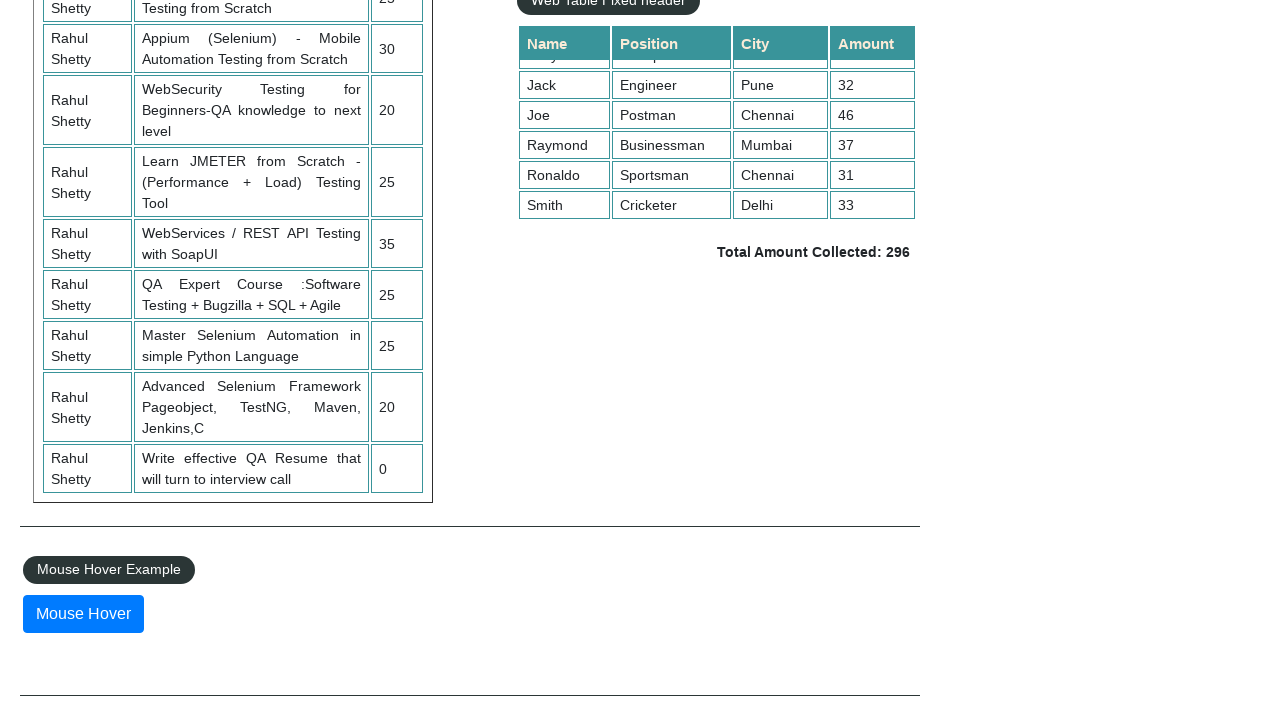

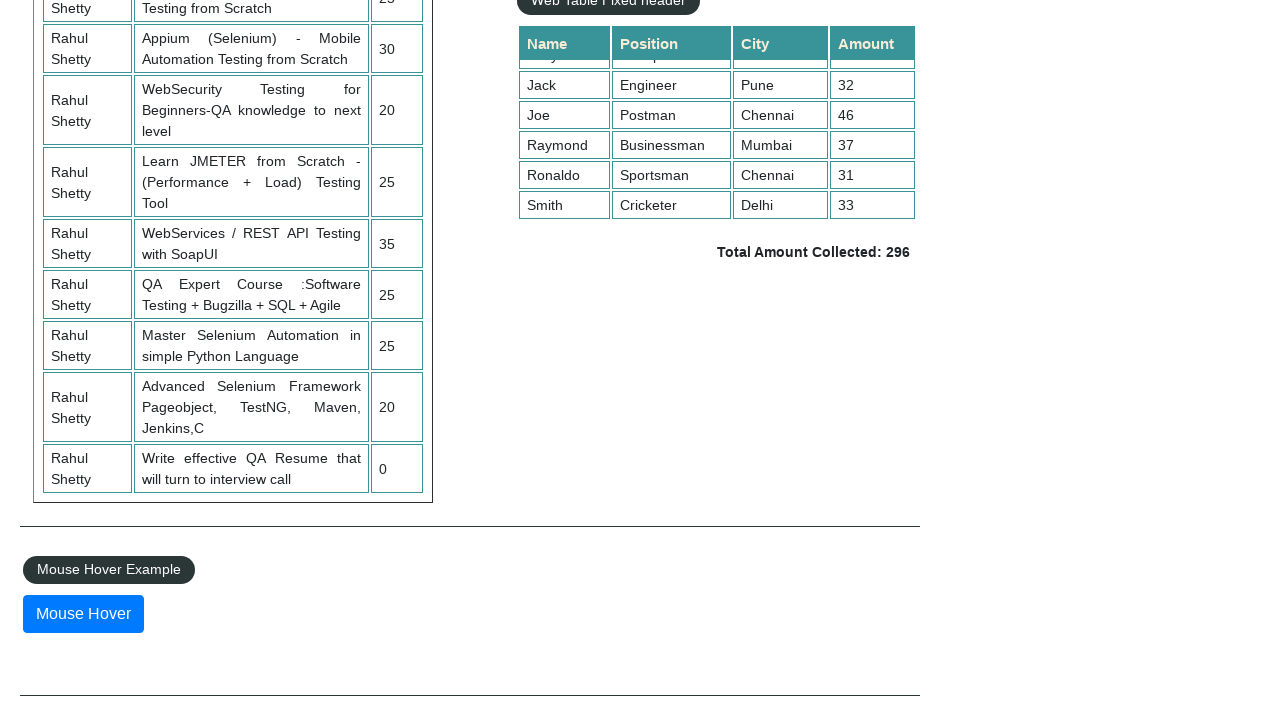